Tests alert handling by clicking a button that triggers an alert and accepting it

Starting URL: http://www.qualifiez.fr/examples/Selenium/project-list.php

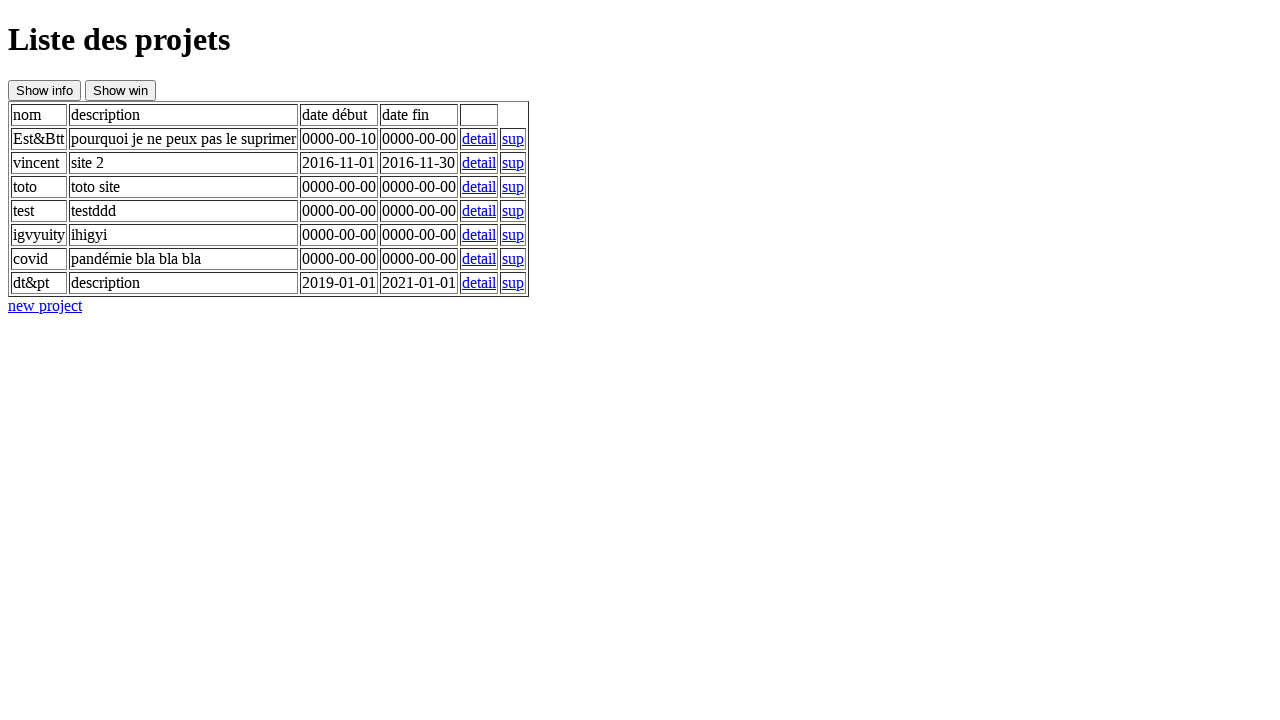

Set up dialog handler to accept alerts
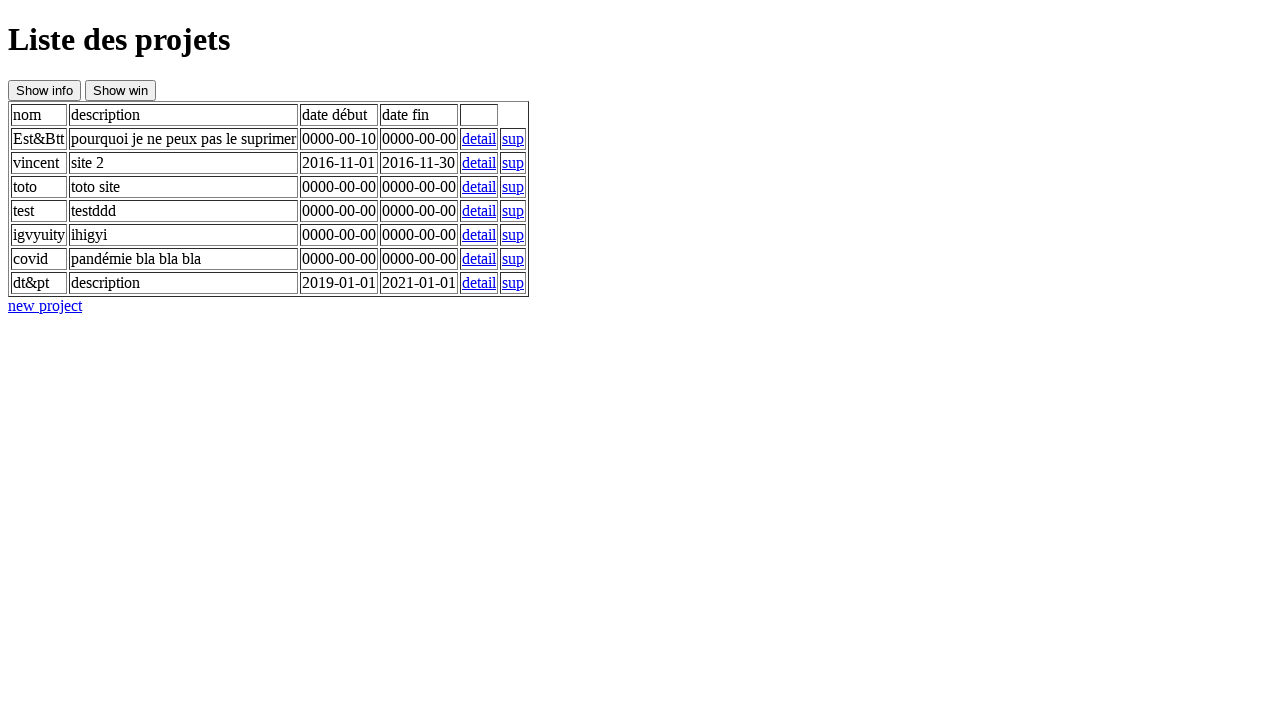

Clicked button to trigger alert at (44, 90) on #btnAlert
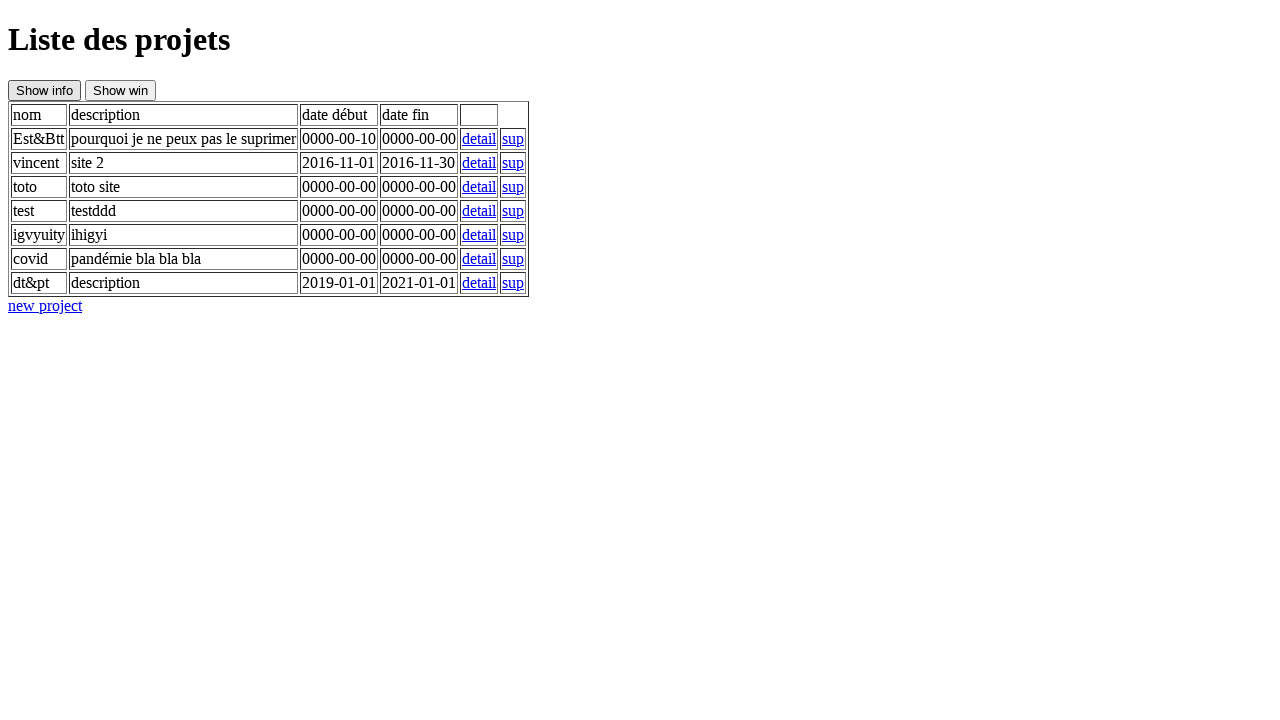

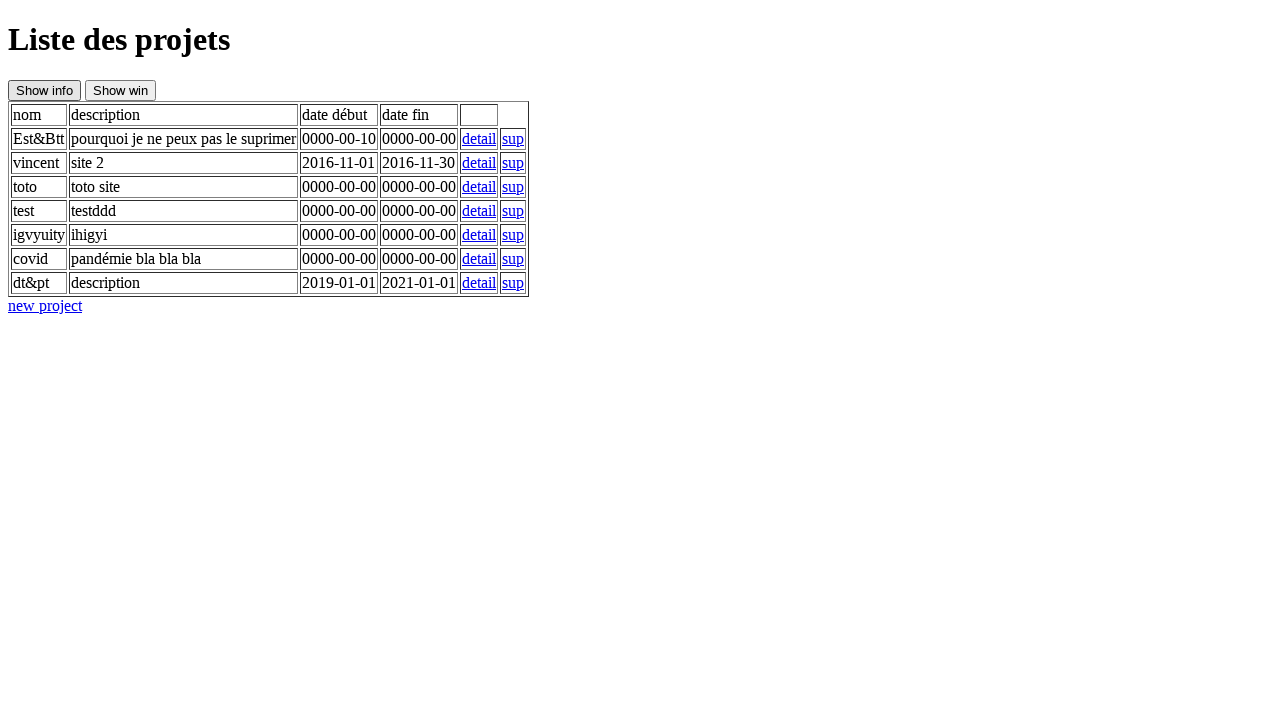